Tests iframe handling by switching to a frame and filling in first name and last name fields

Starting URL: https://letcode.in/frame

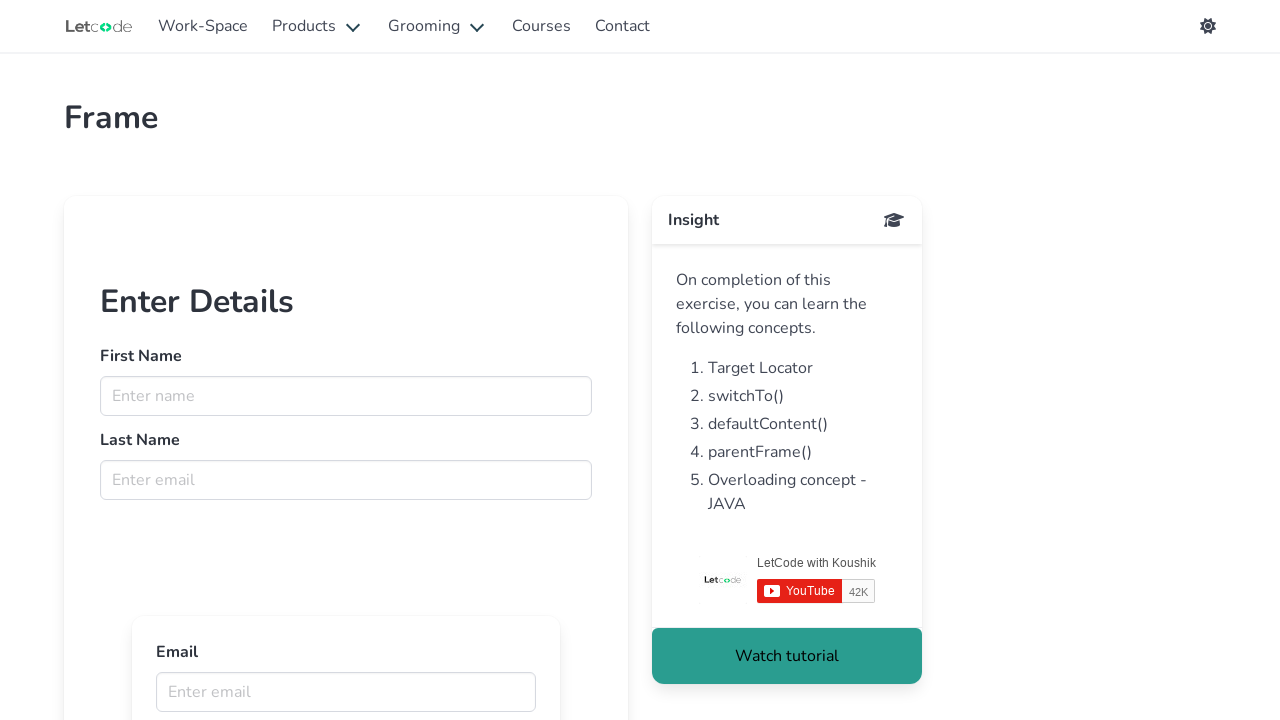

Located the first iframe on the page
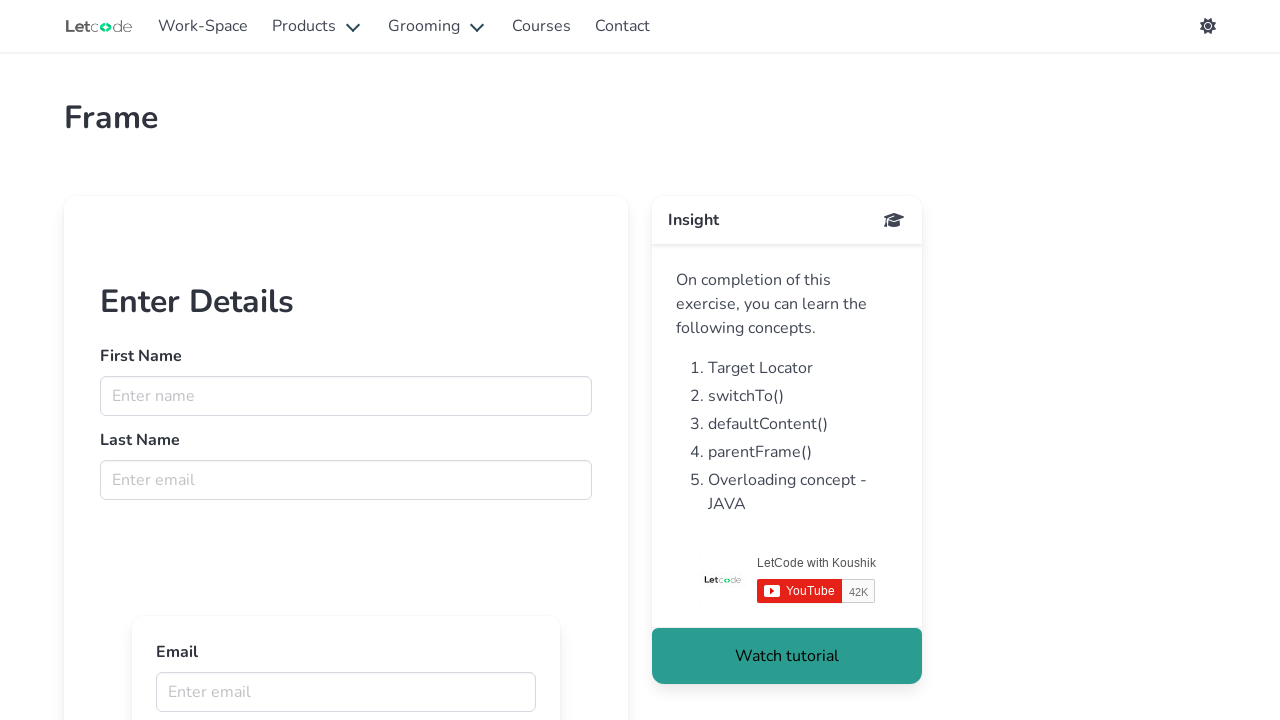

Filled first name field with 'Pranav' on iframe >> nth=0 >> internal:control=enter-frame >> input[name='fname']
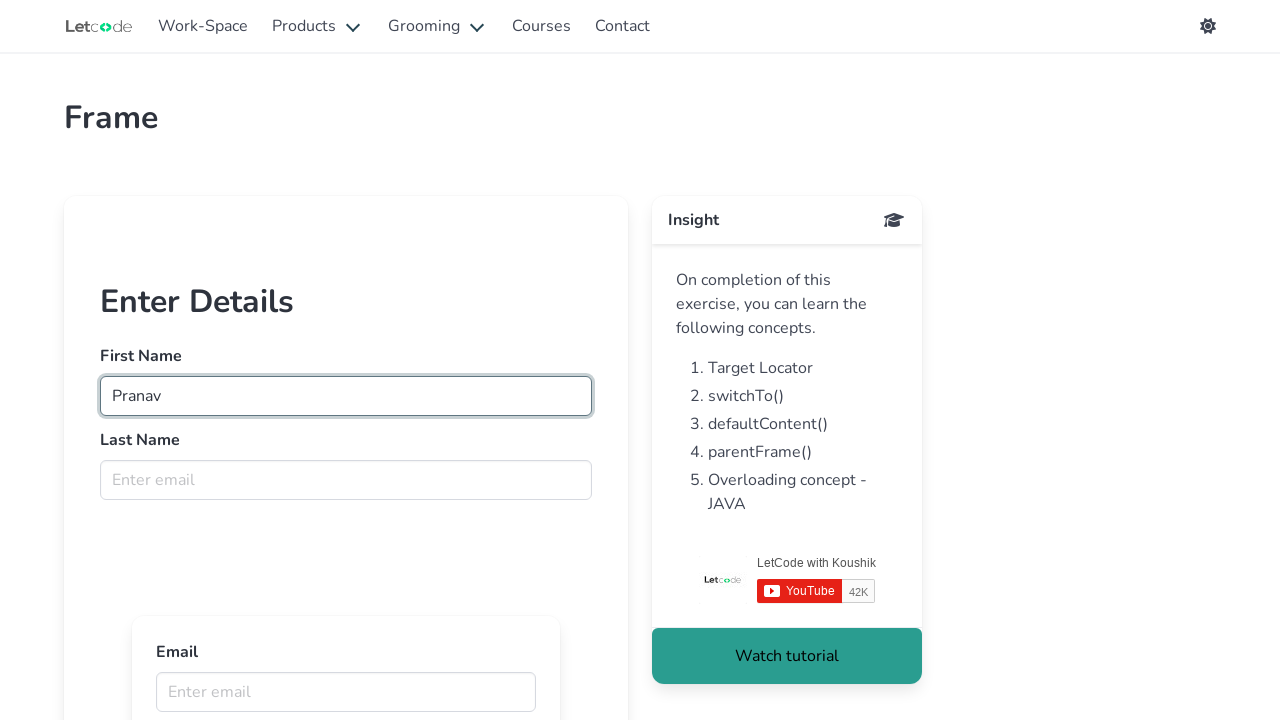

Filled last name field with 'R' on iframe >> nth=0 >> internal:control=enter-frame >> input[name='lname']
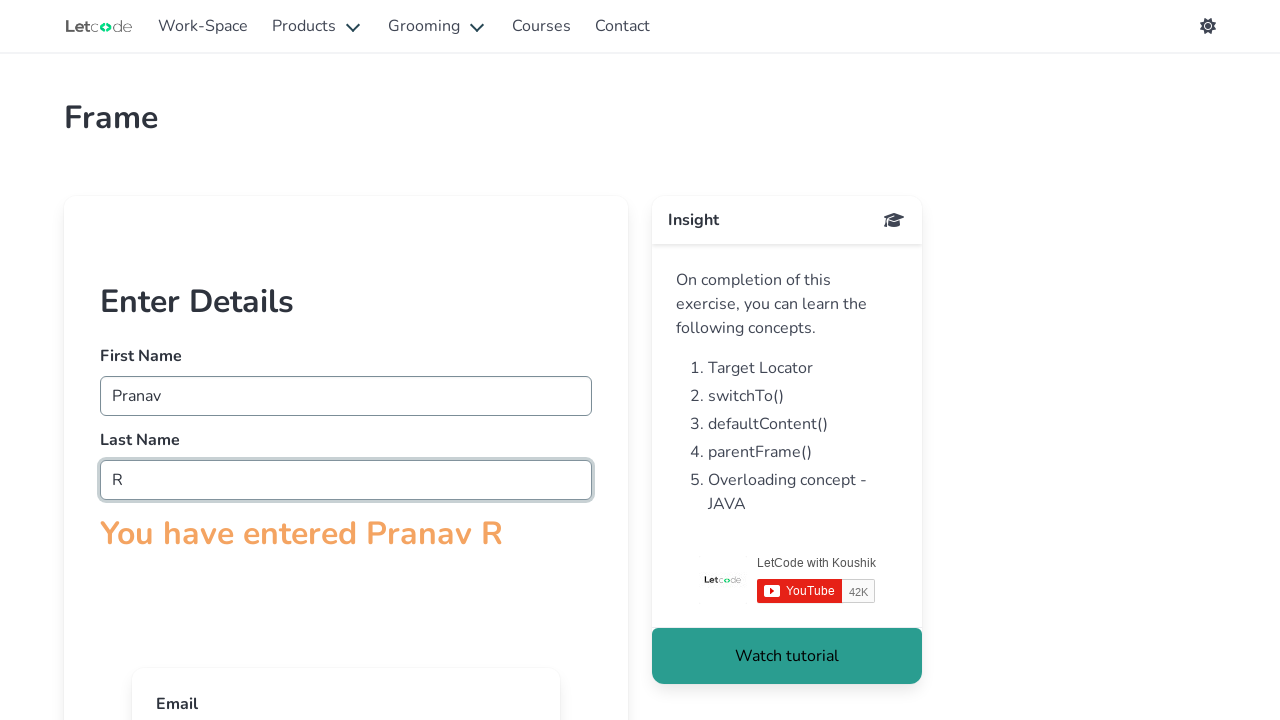

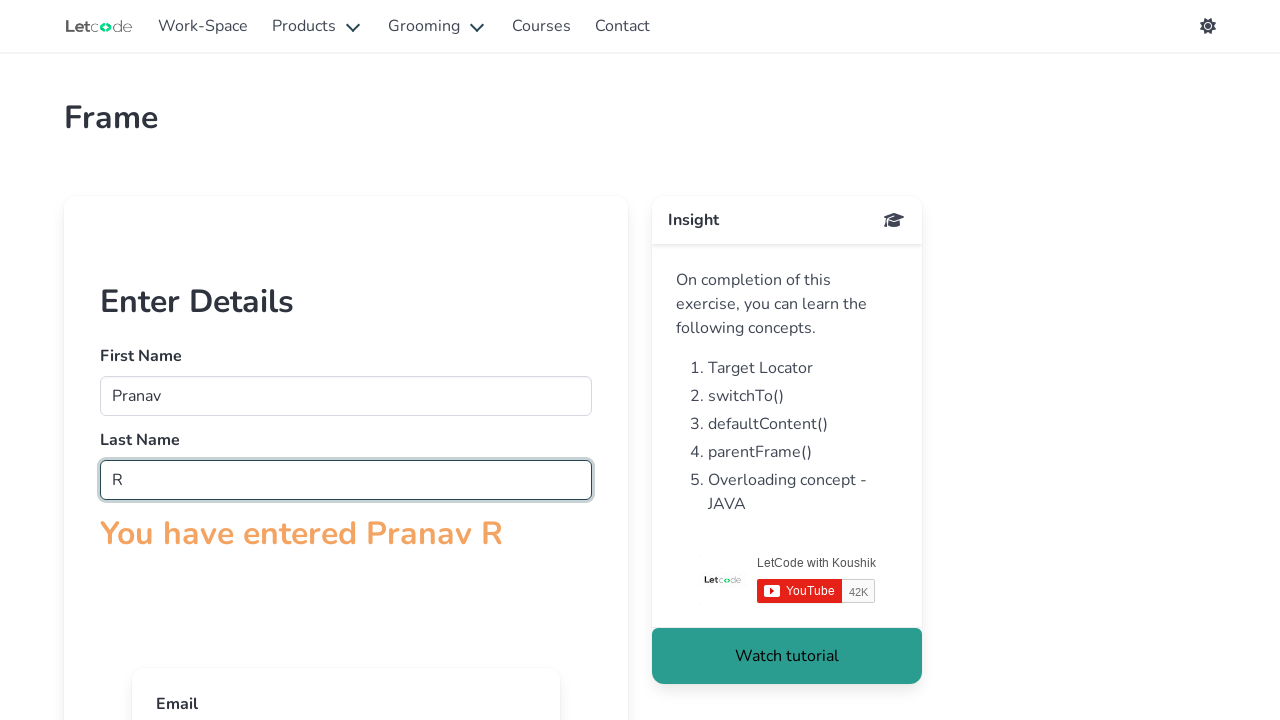